Tests the Python.org website search functionality by entering "pycon" in the search box and submitting the search to verify results are returned.

Starting URL: http://www.python.org

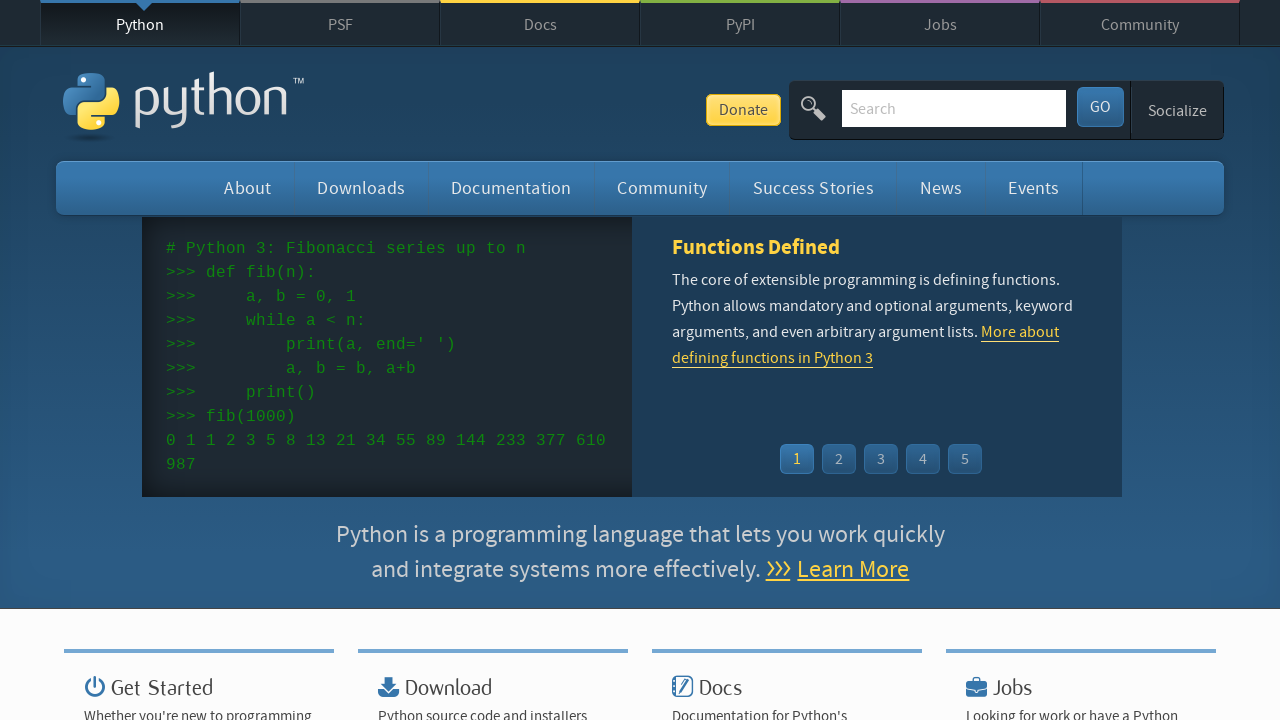

Verified 'Python' is in page title
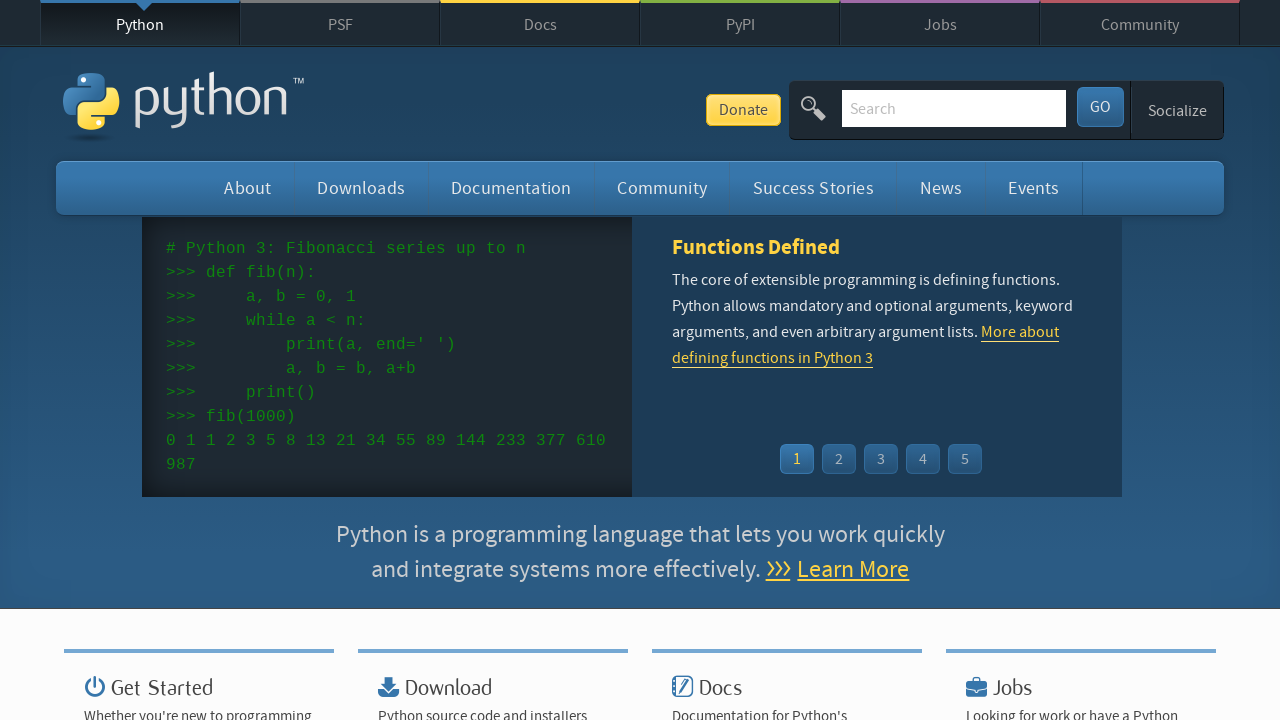

Filled search box with 'pycon' on input[name='q']
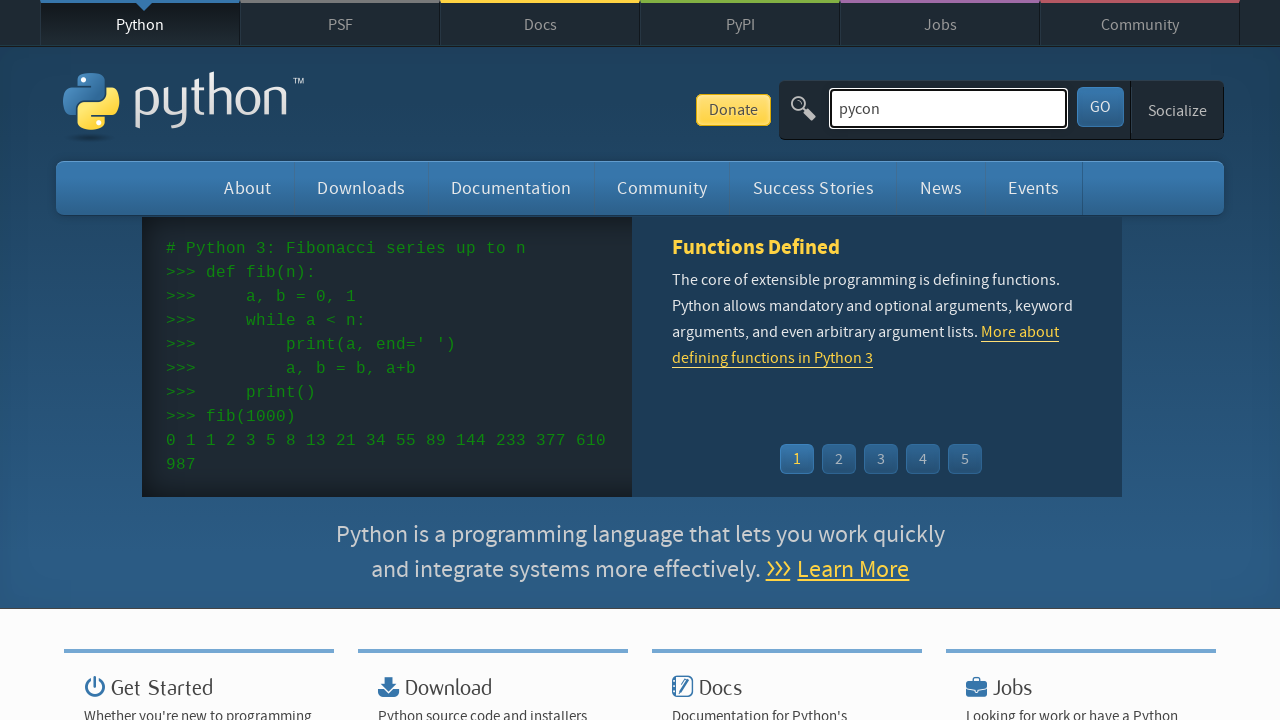

Pressed Enter to submit search on input[name='q']
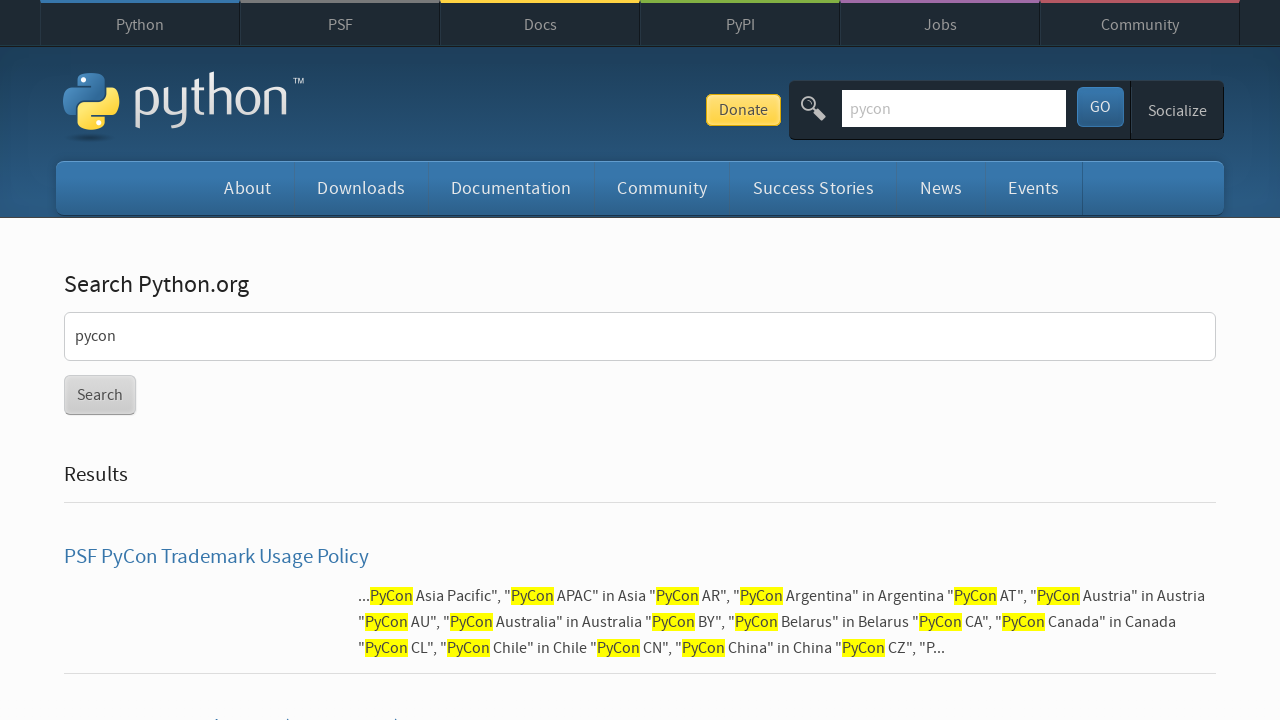

Waited for page to reach networkidle state
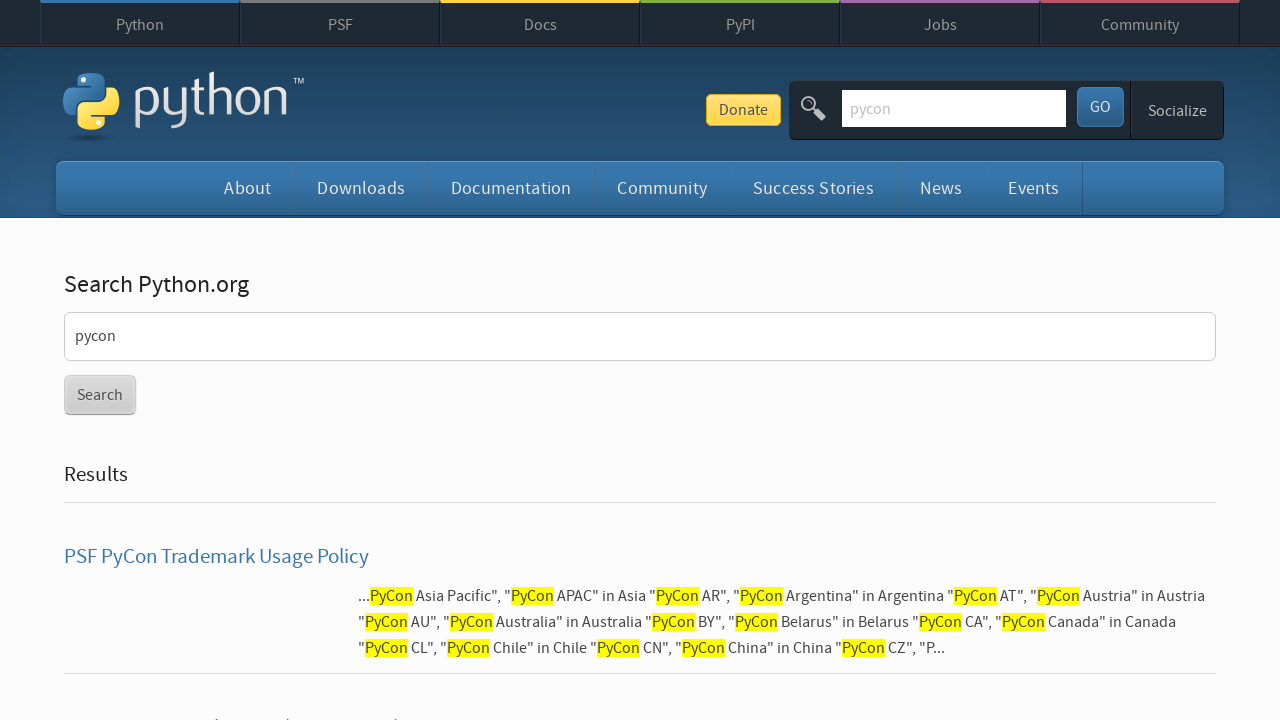

Verified search results are present (no 'No results found' message)
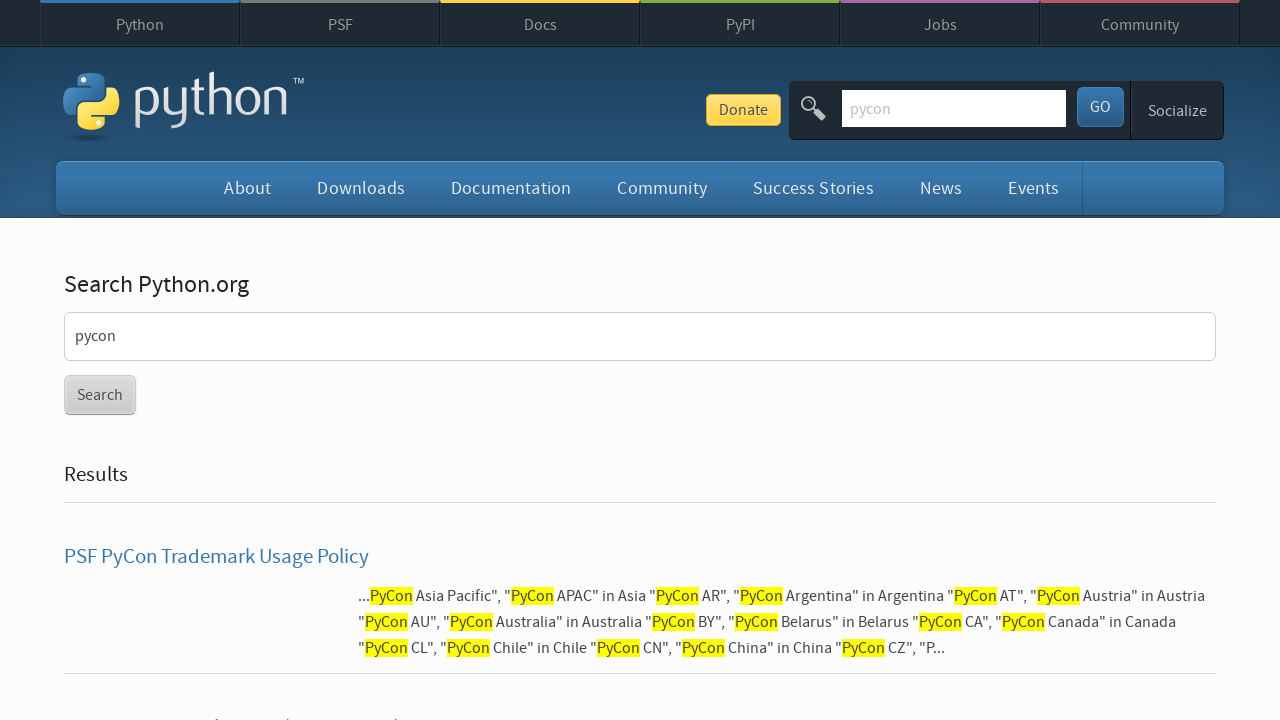

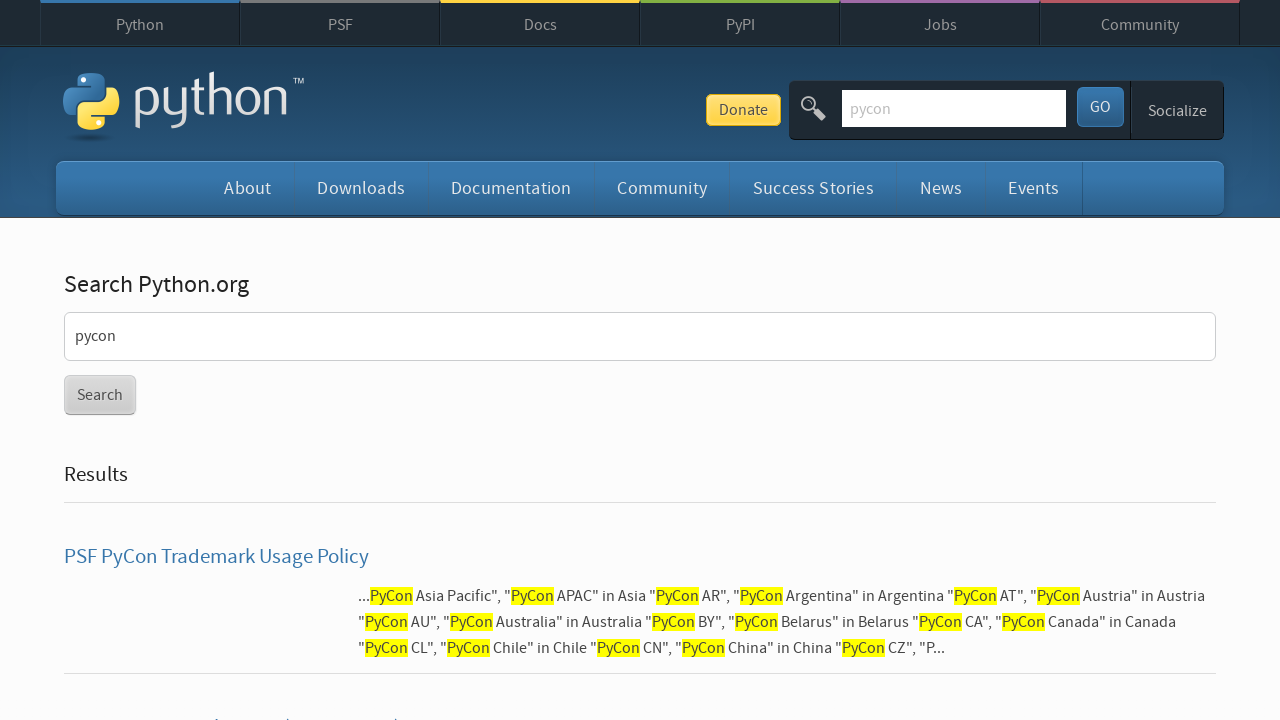